Tests browser window/tab handling by clicking a button to open a new tab, switching to the new tab to verify it opened, then switching back to the main window.

Starting URL: https://www.hyrtutorials.com/p/window-handles-practice.html

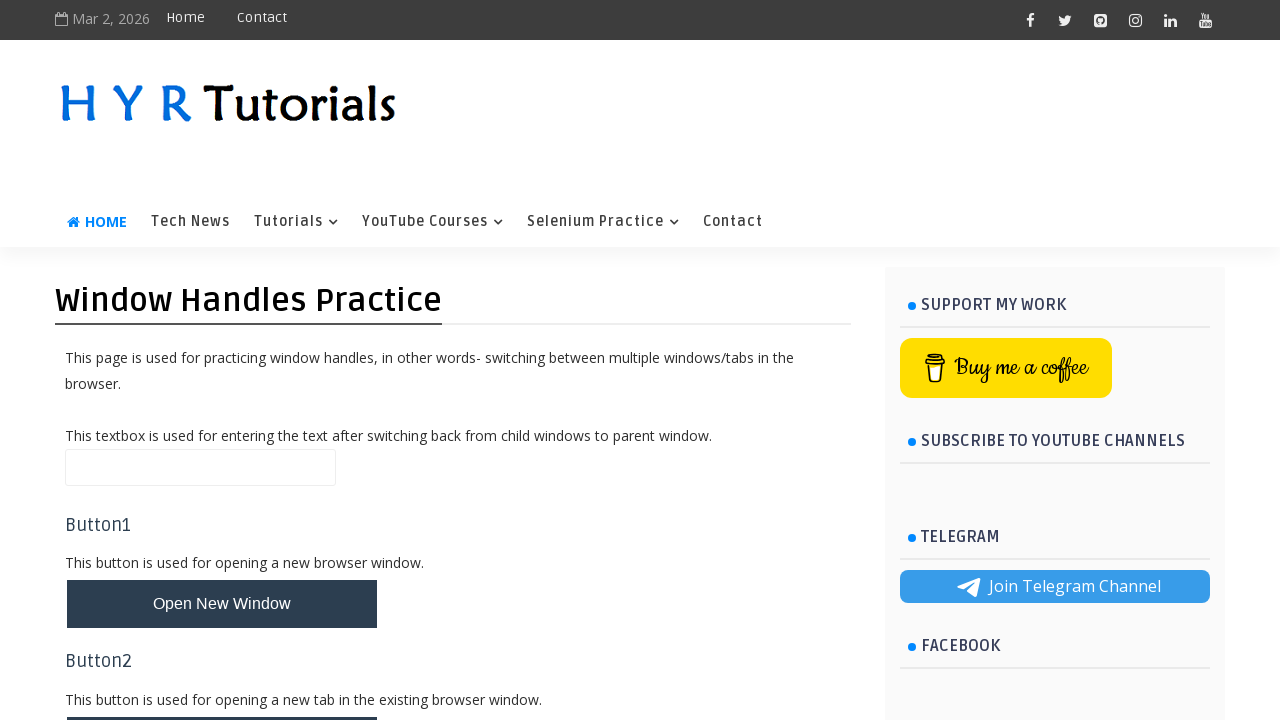

Clicked button to open new tab at (222, 696) on #newTabBtn
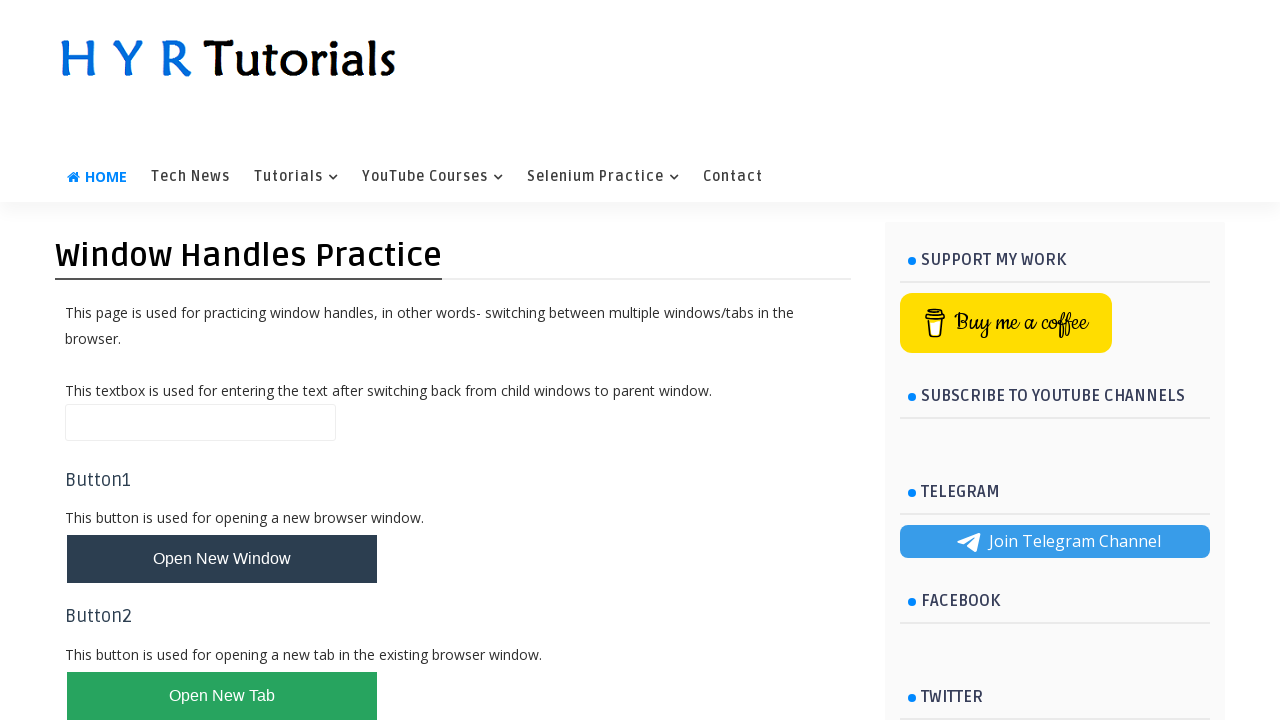

Waited 1 second for new tab to open
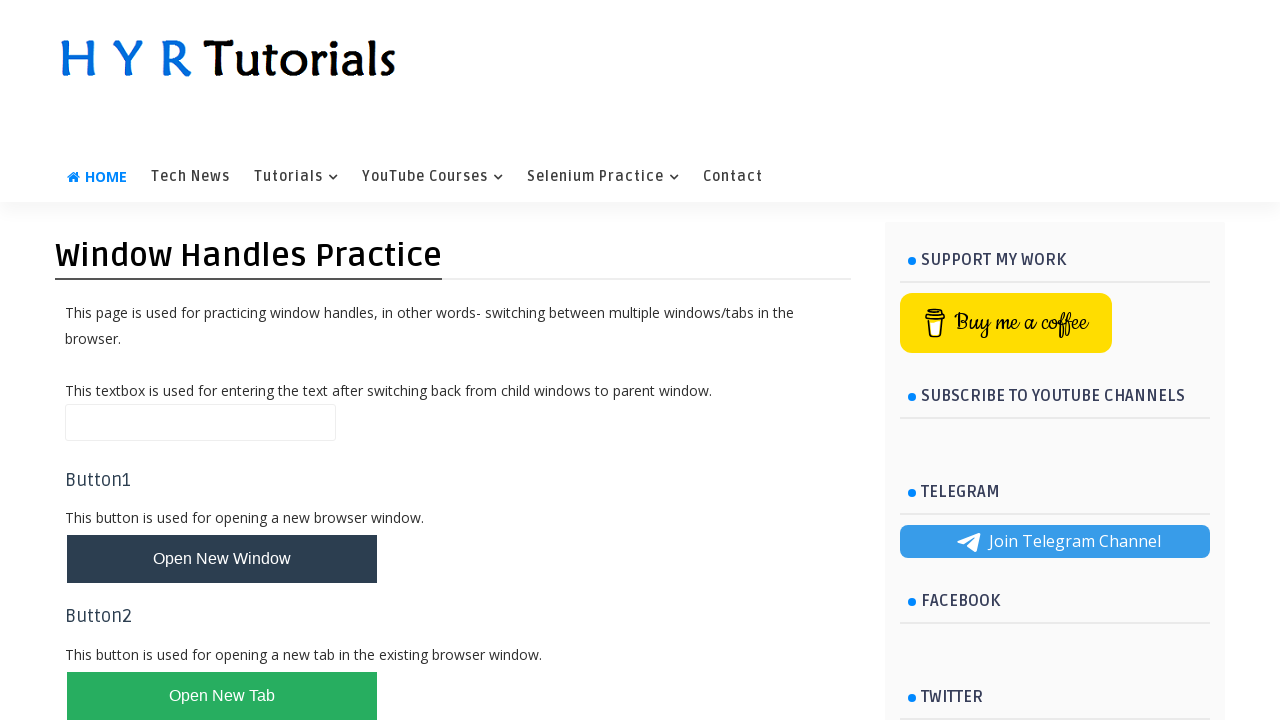

Retrieved all open pages/tabs from context
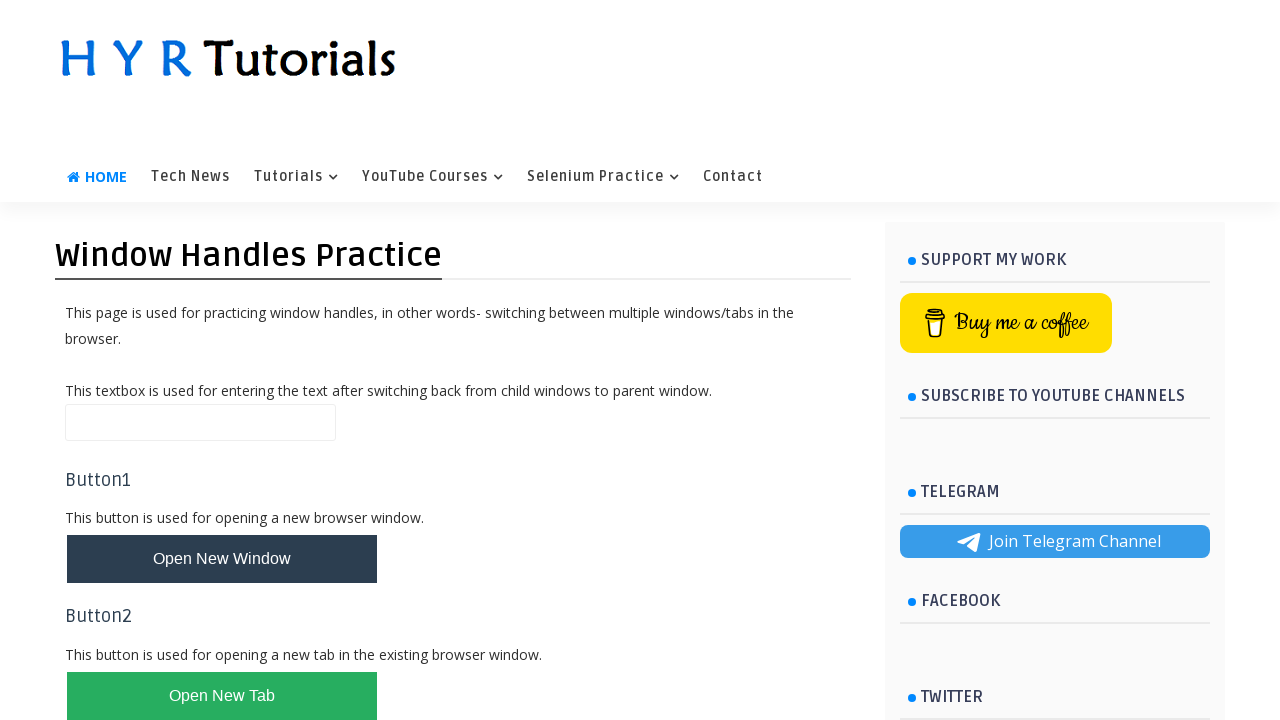

Selected new tab from pages list
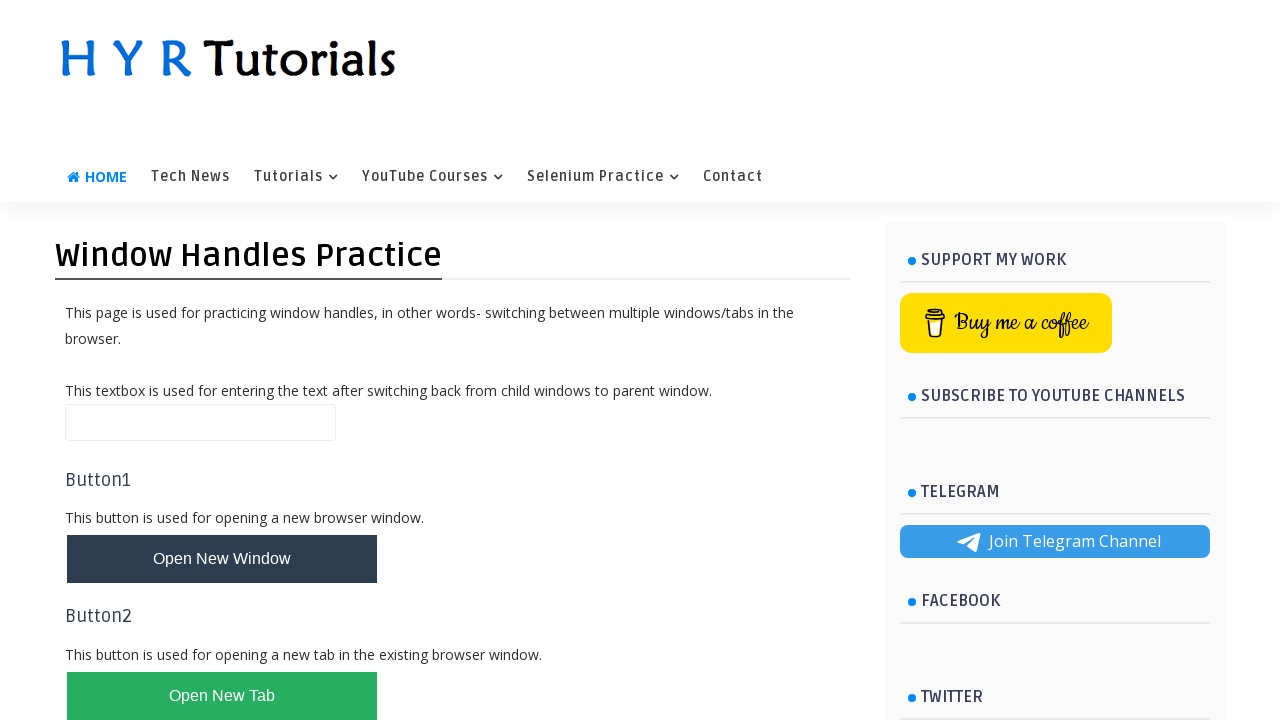

Waited for new tab to load
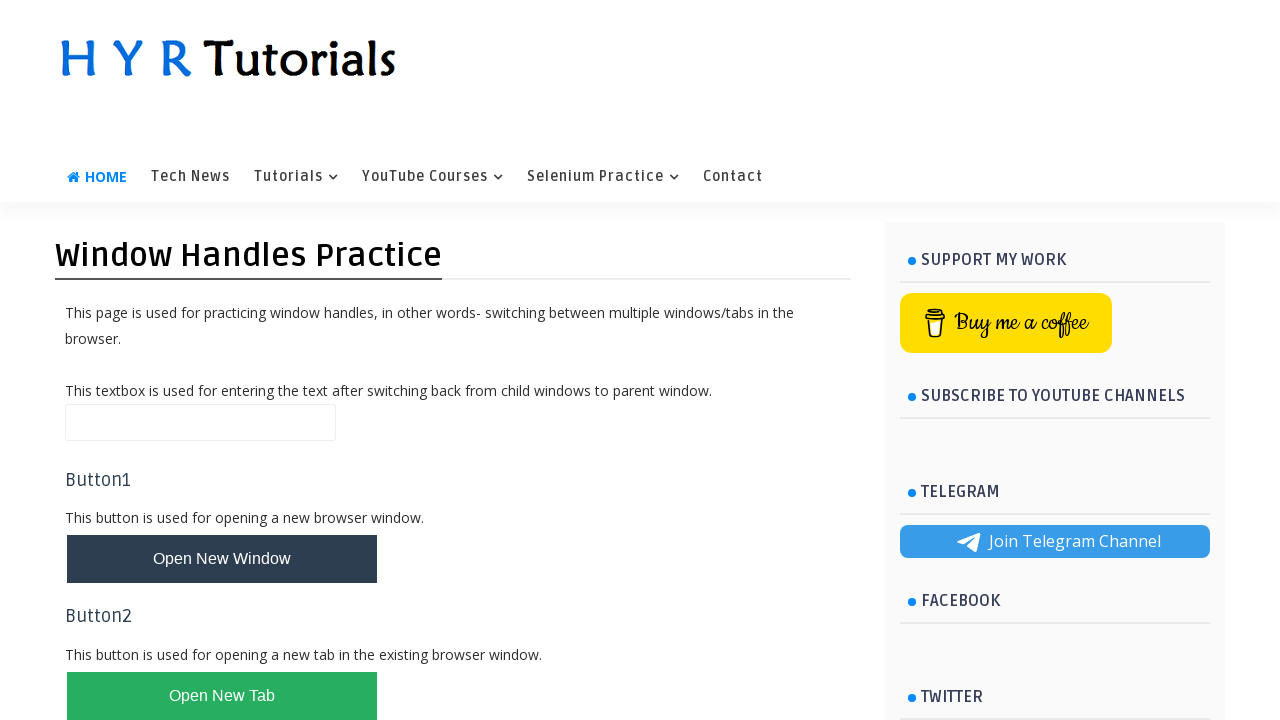

Retrieved new tab title: AlertsDemo - H Y R Tutorials
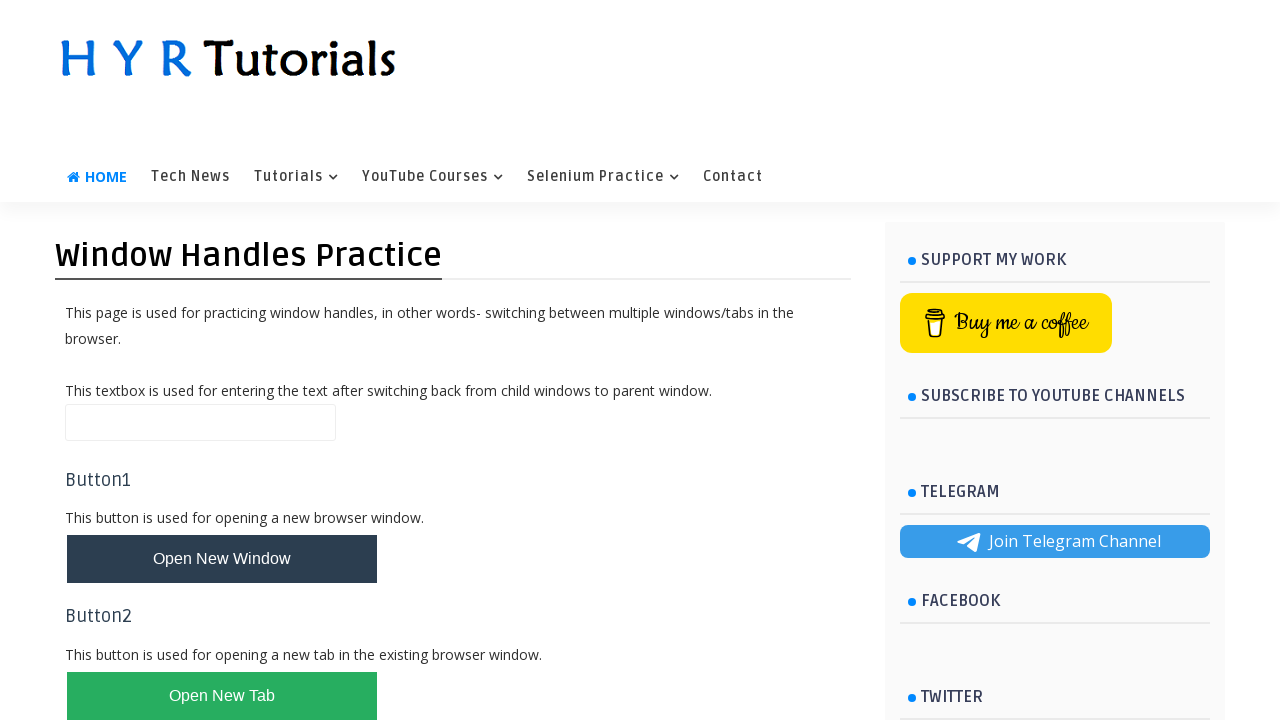

Selected main tab from pages list
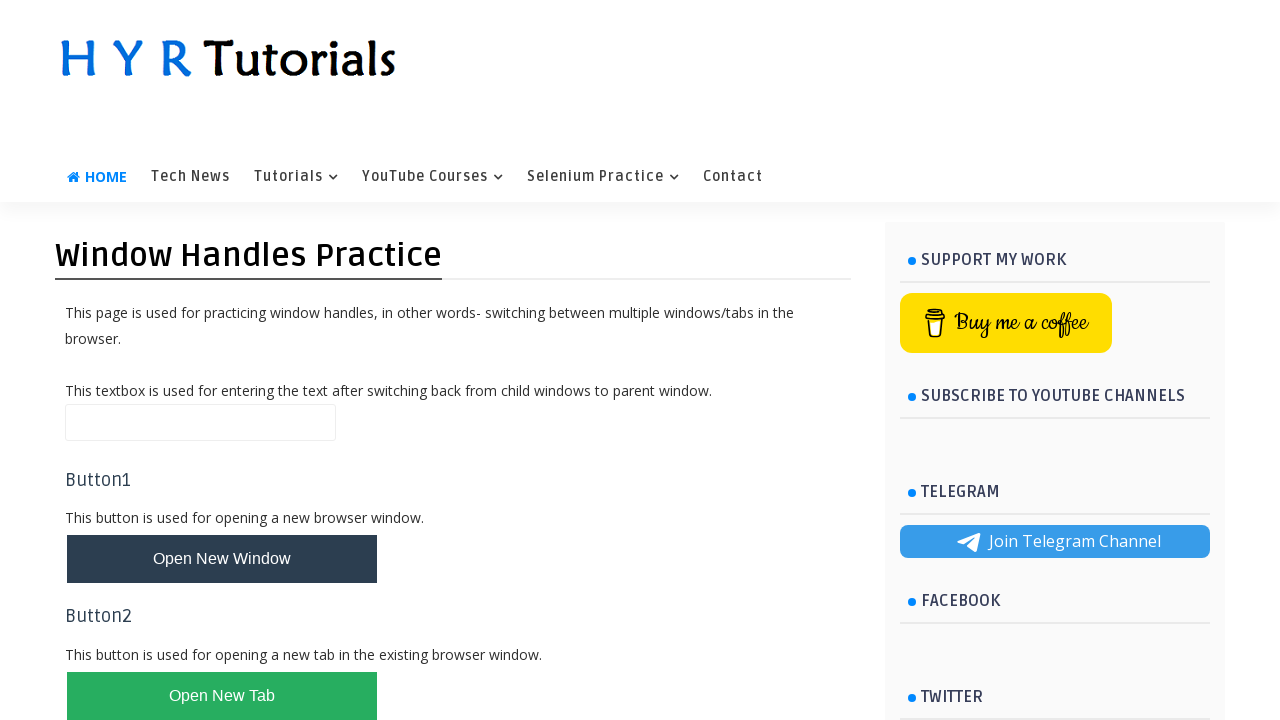

Brought main tab to front
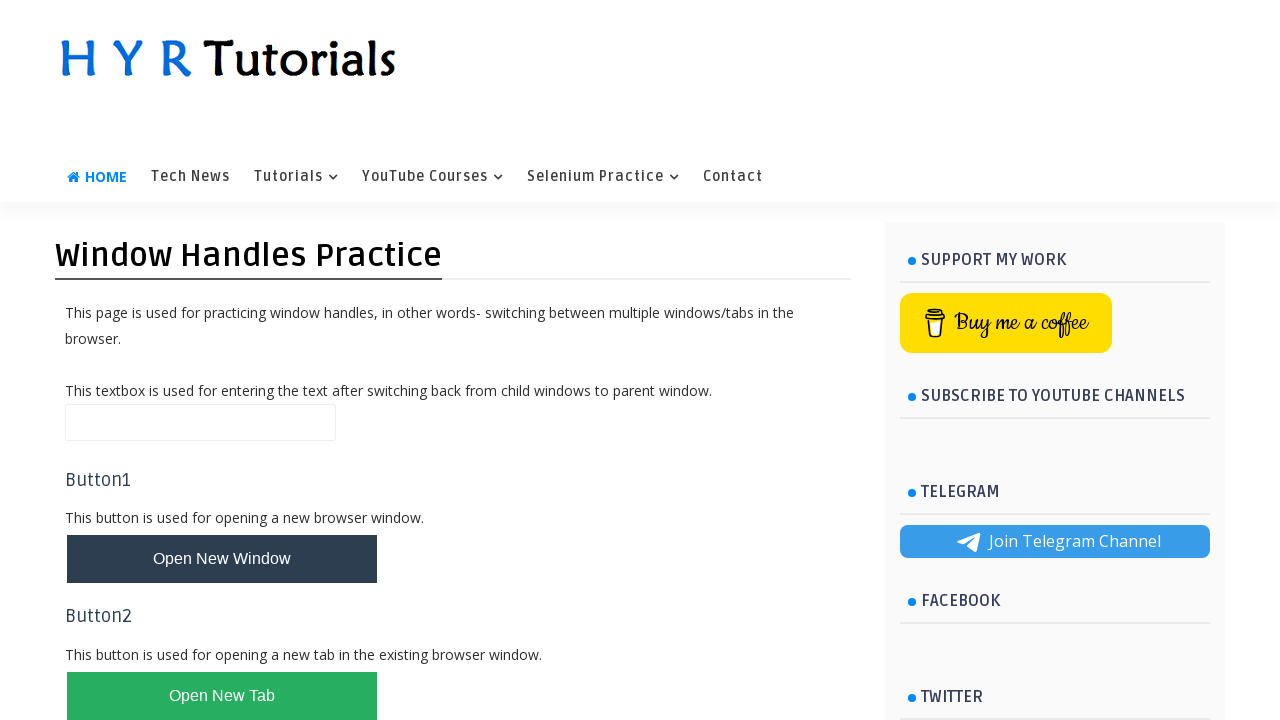

Retrieved main tab title: Window Handles Practice - H Y R Tutorials
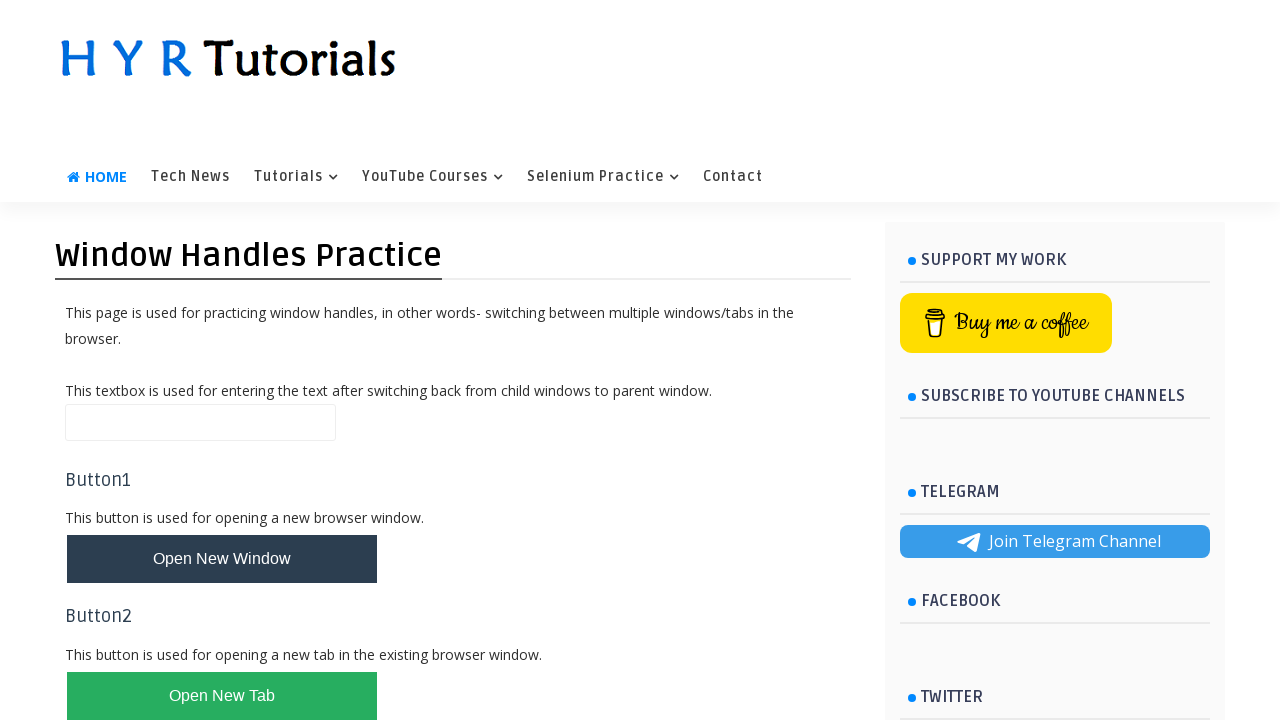

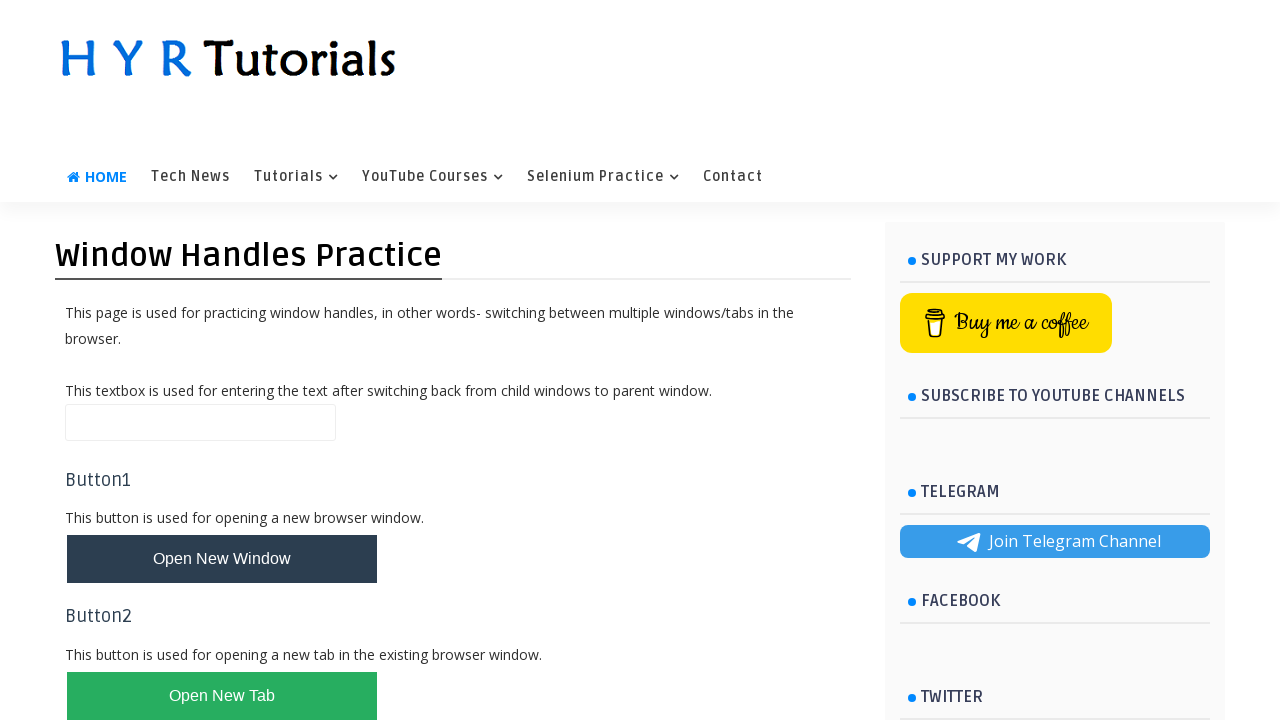